Tests autocomplete dropdown functionality by typing a country name and using keyboard navigation to select from suggestions

Starting URL: https://rahulshettyacademy.com/AutomationPractice/

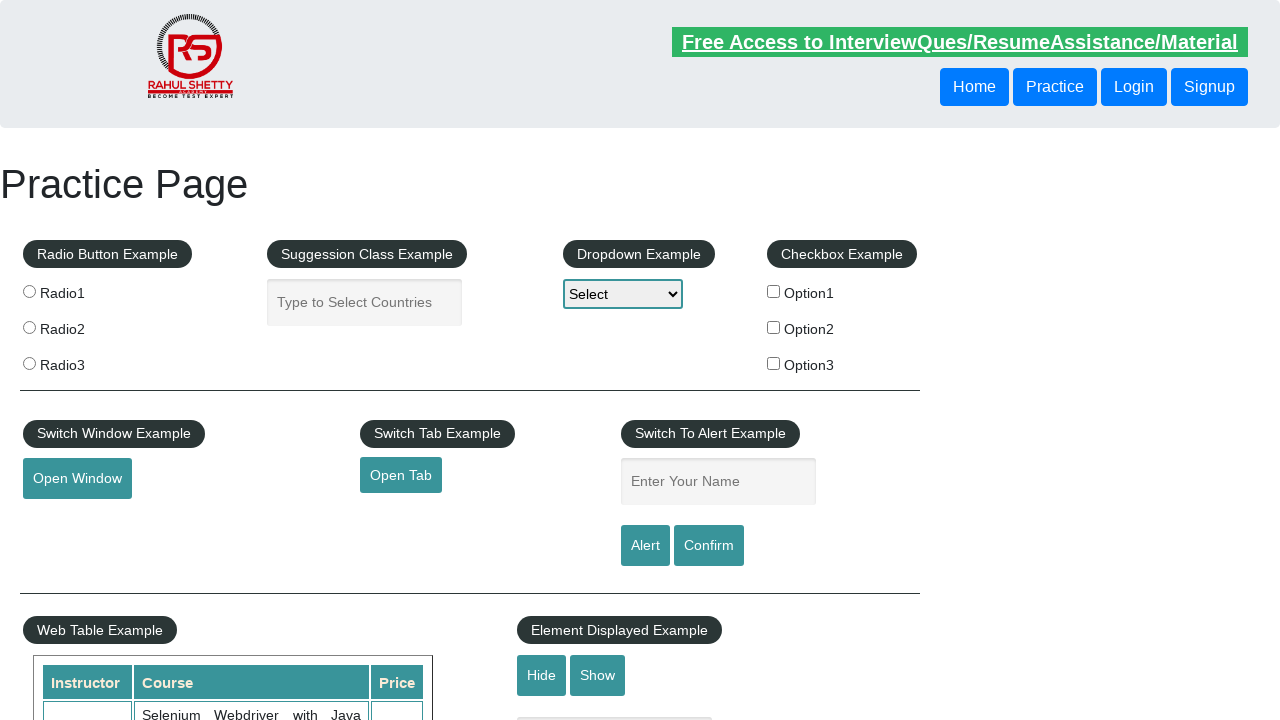

Filled autocomplete input field with 'Ireland' on input#autocomplete
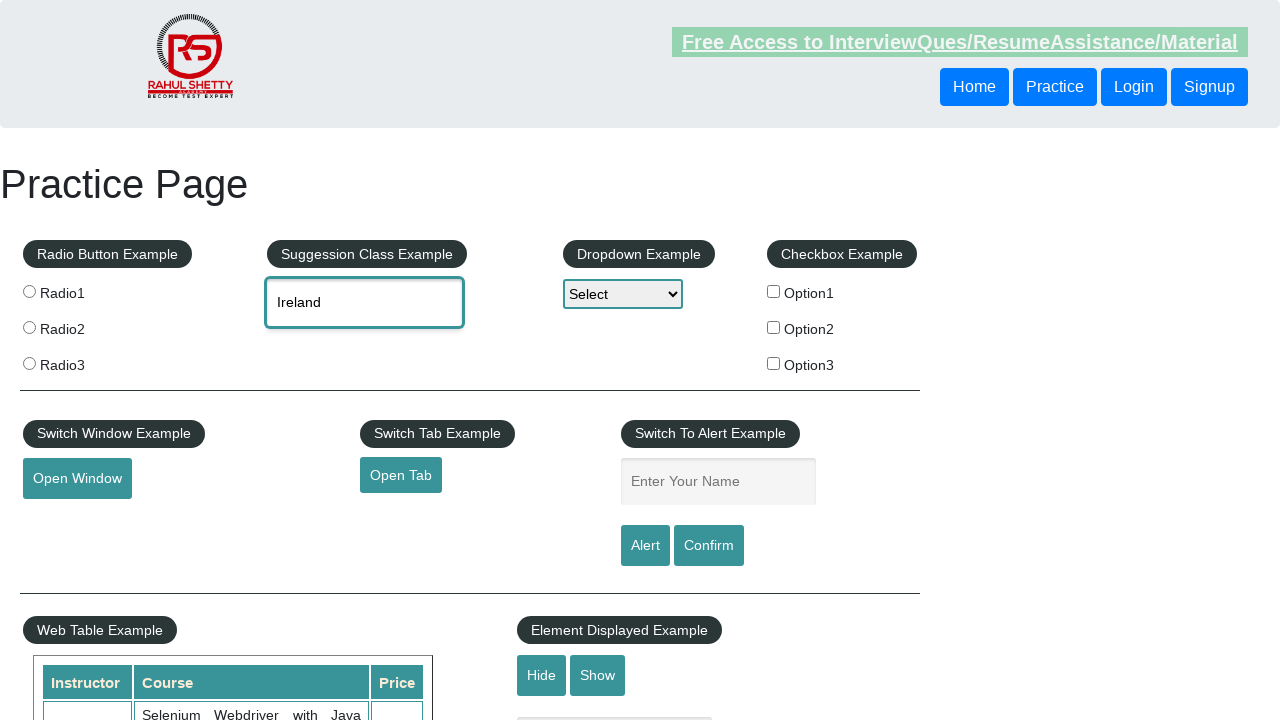

Waited 500ms for autocomplete suggestions to appear
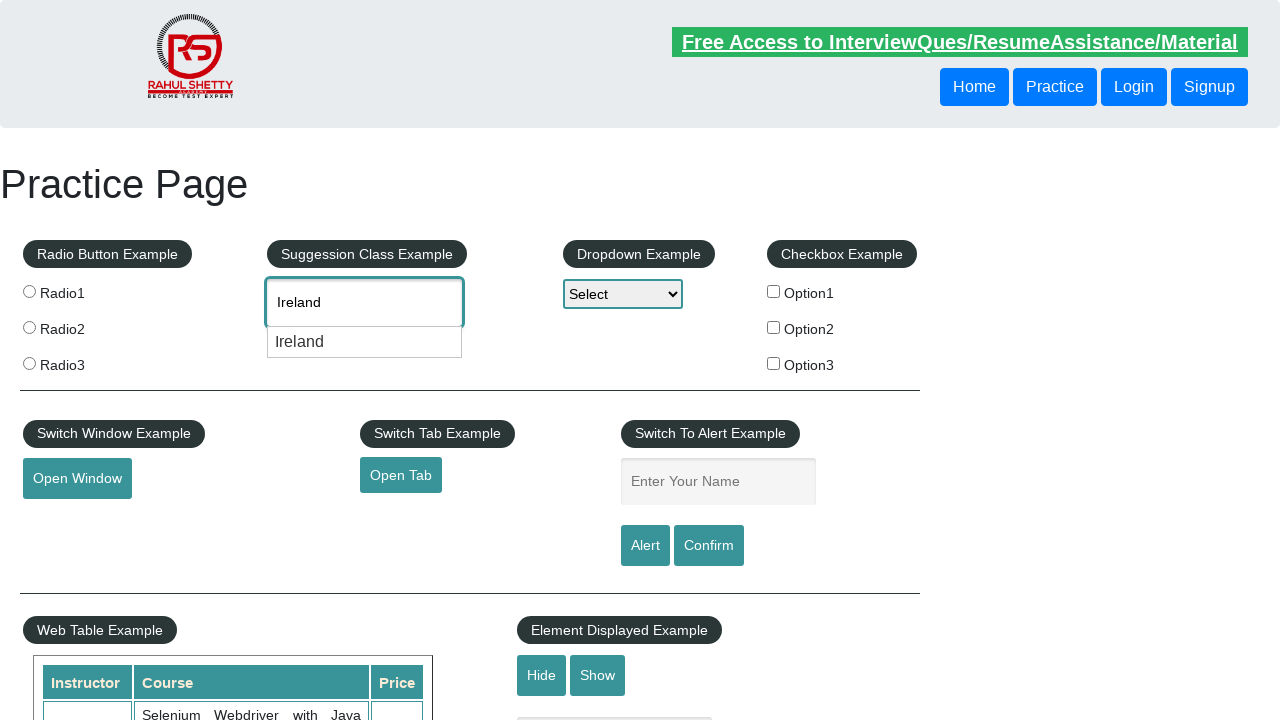

Located autocomplete input field
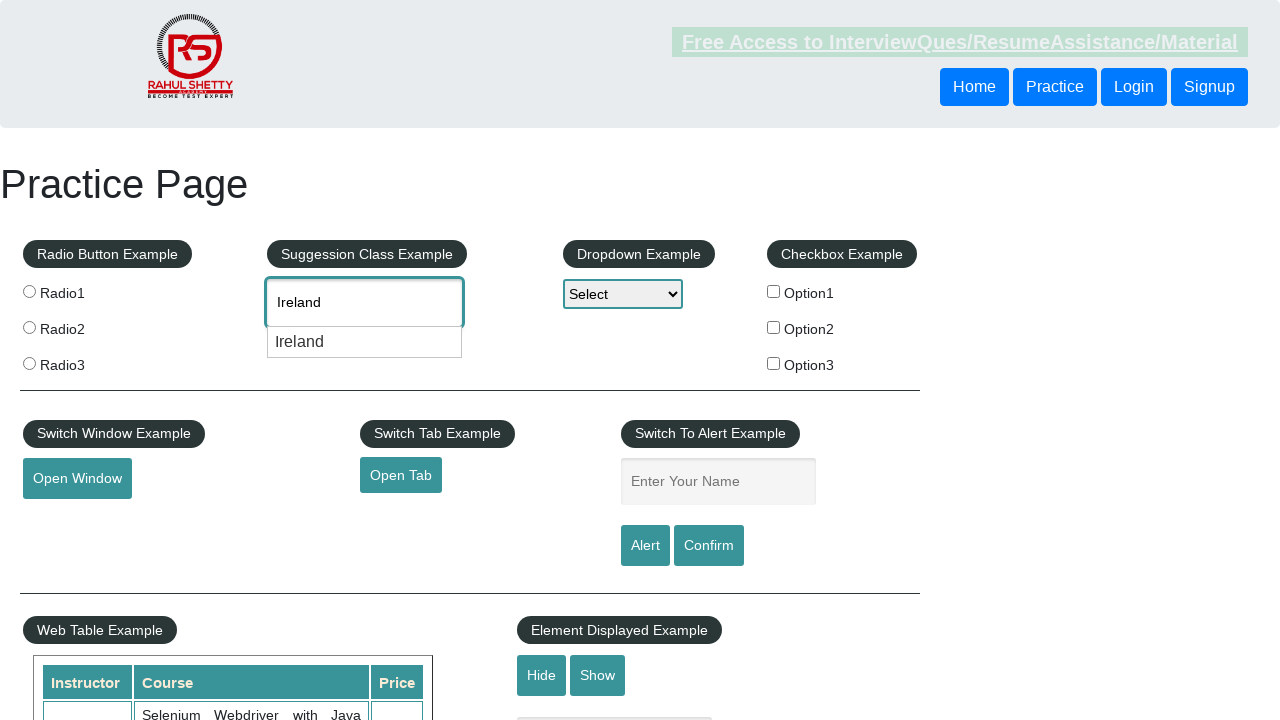

Pressed ArrowDown to navigate to first suggestion on input#autocomplete
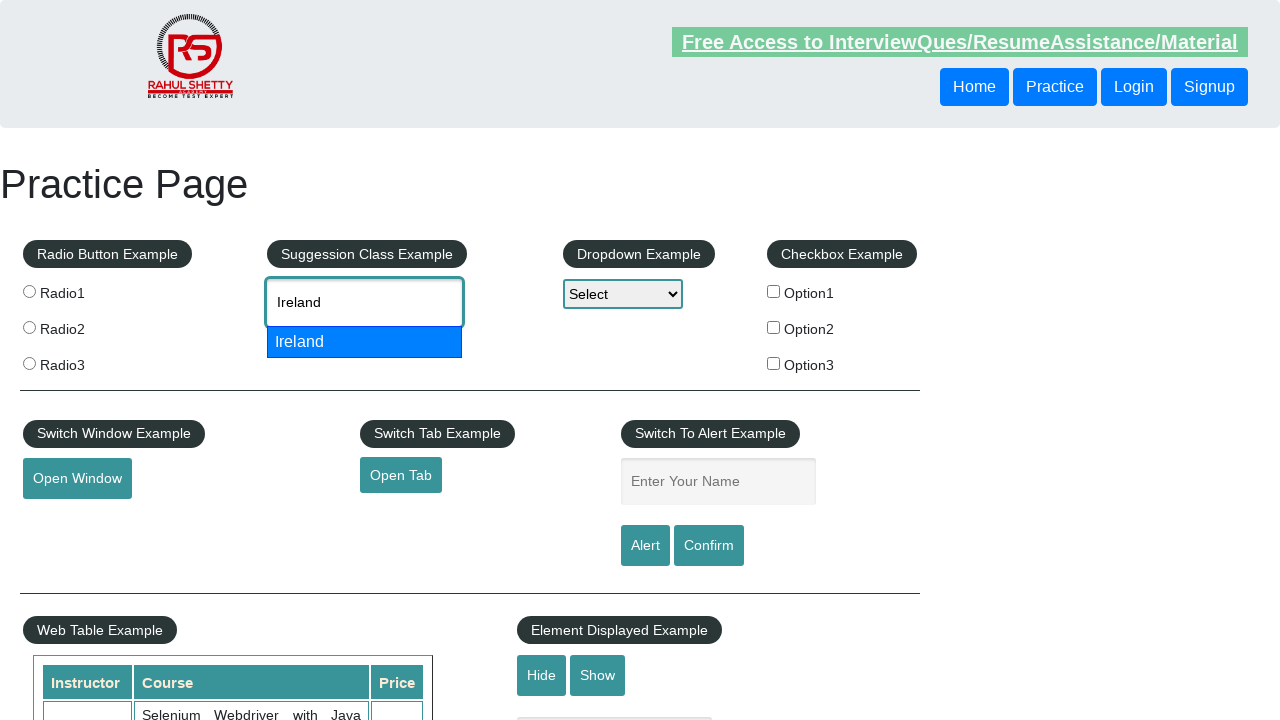

Pressed ArrowDown again to navigate to second suggestion on input#autocomplete
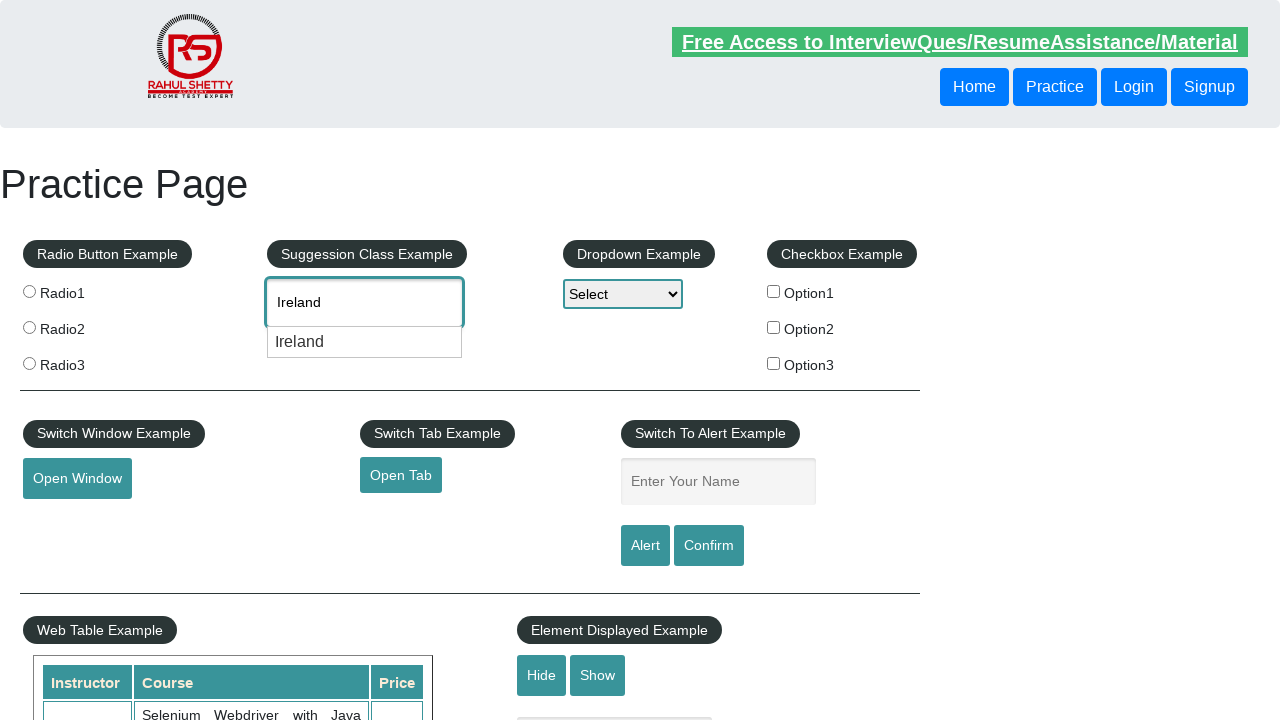

Pressed Enter to select the highlighted suggestion on input#autocomplete
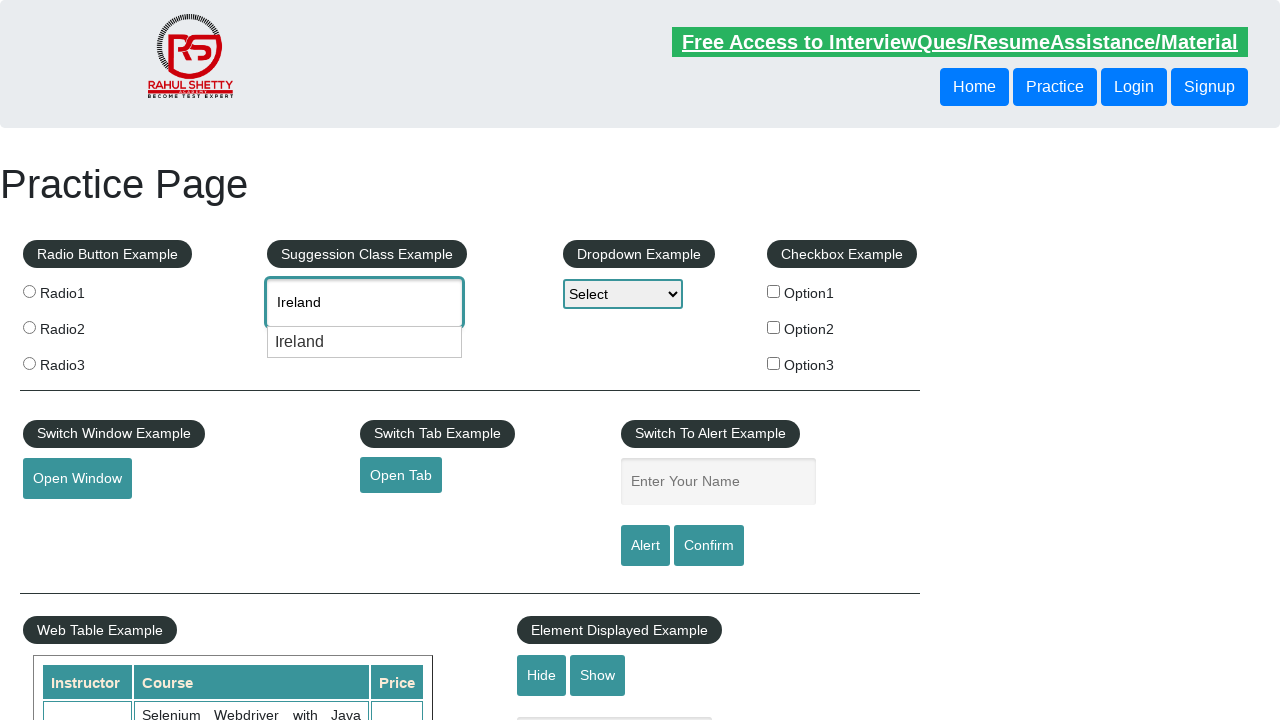

Verified that 'Ireland' was selected in the autocomplete field
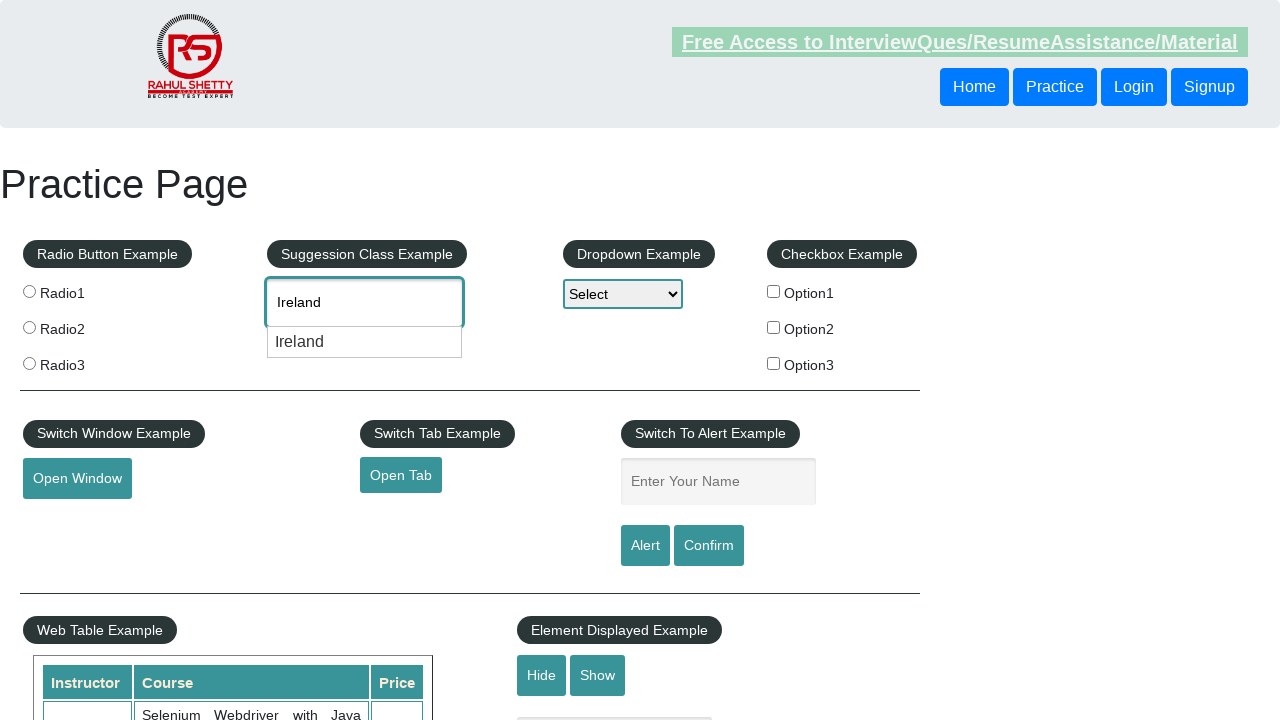

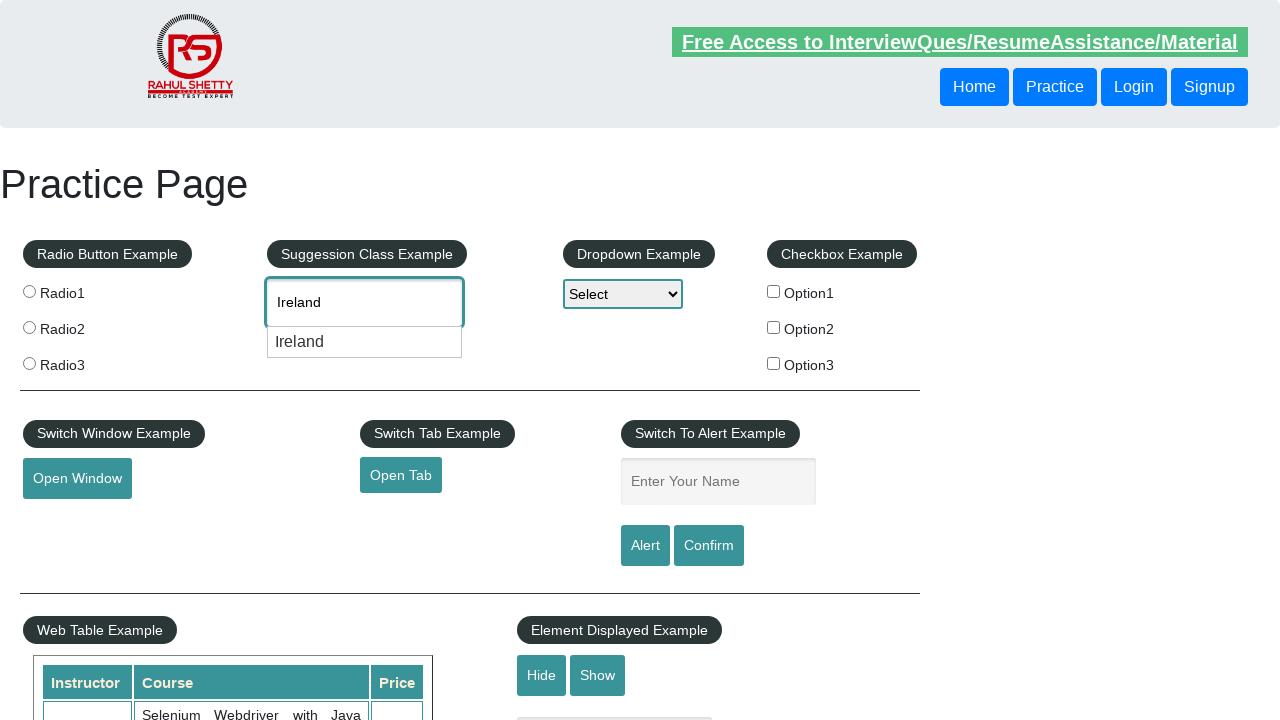